Tests text input field functionality by entering text, clearing it, and re-entering text in the username field

Starting URL: https://demoqa.com/text-box

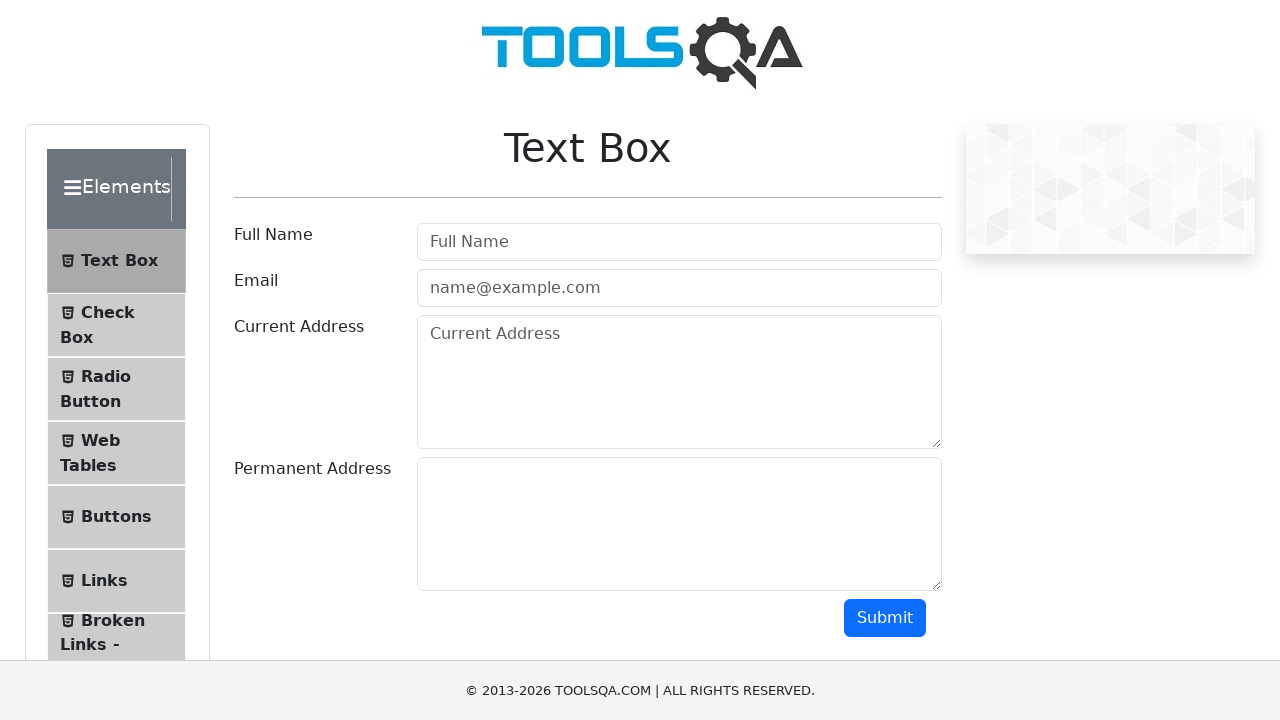

Entered 'John Wick' in the username field on #userName
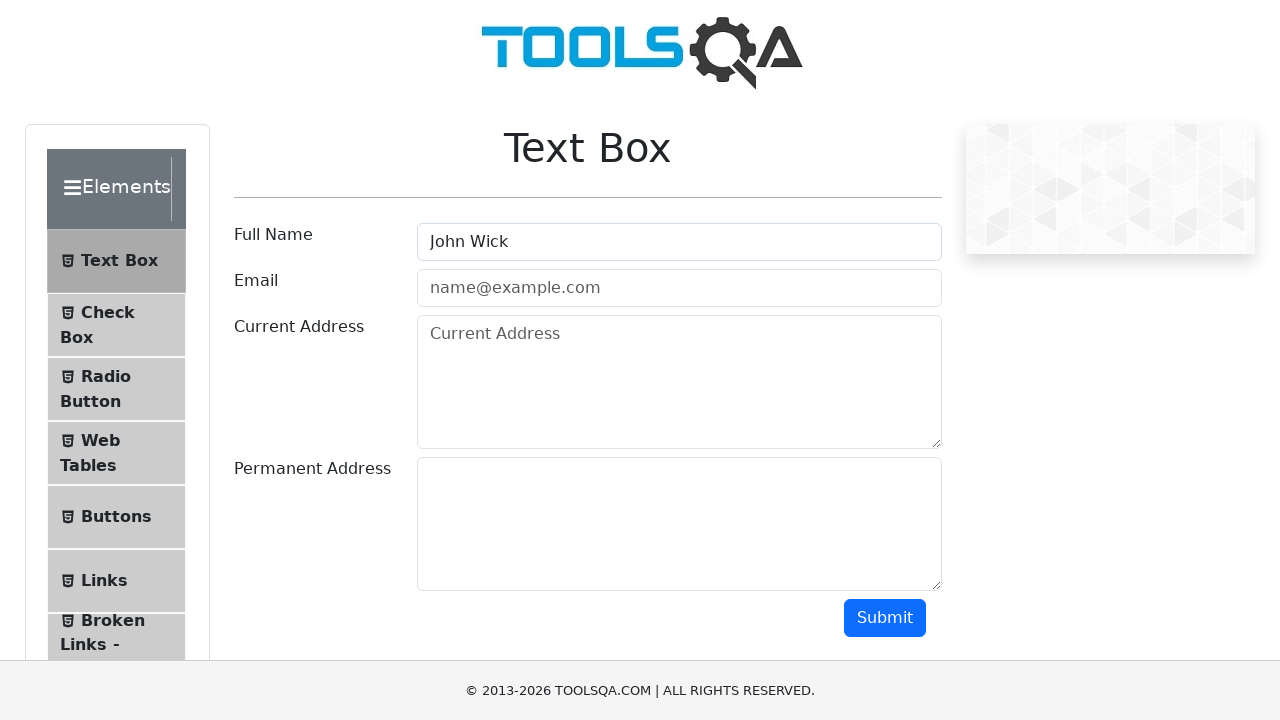

Cleared the username field on #userName
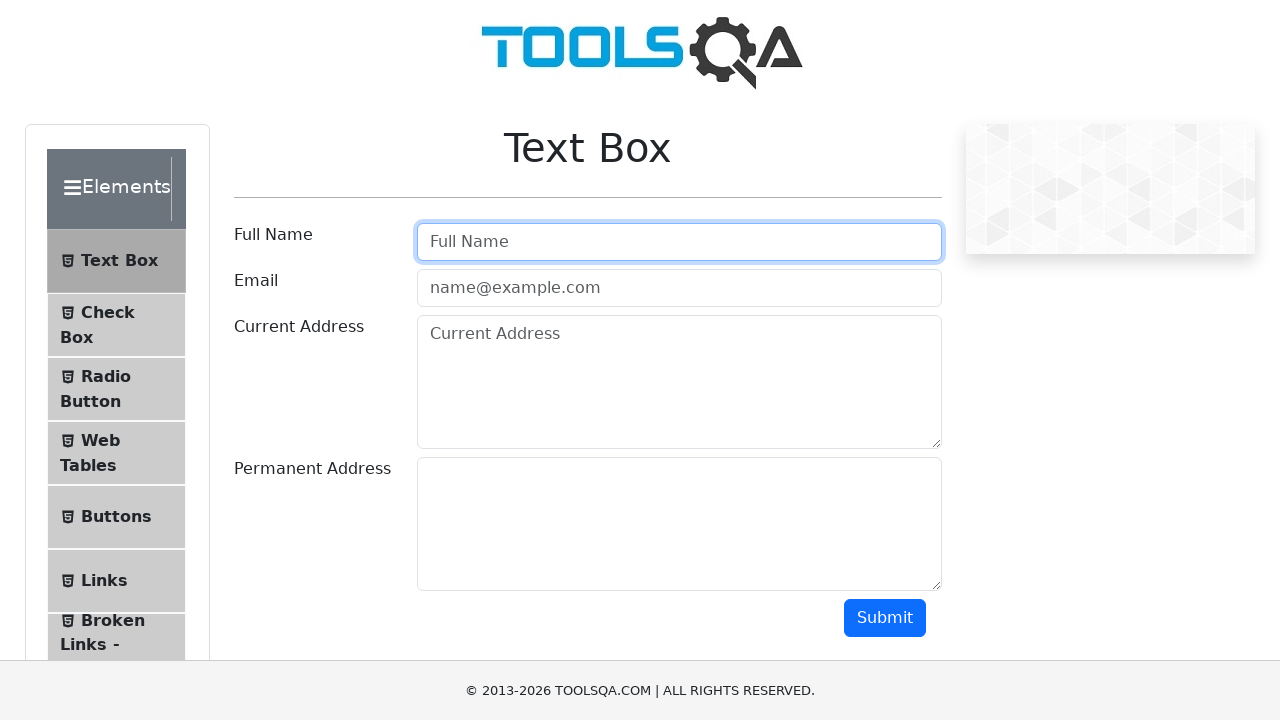

Re-entered 'John Wick' in the username field on #userName
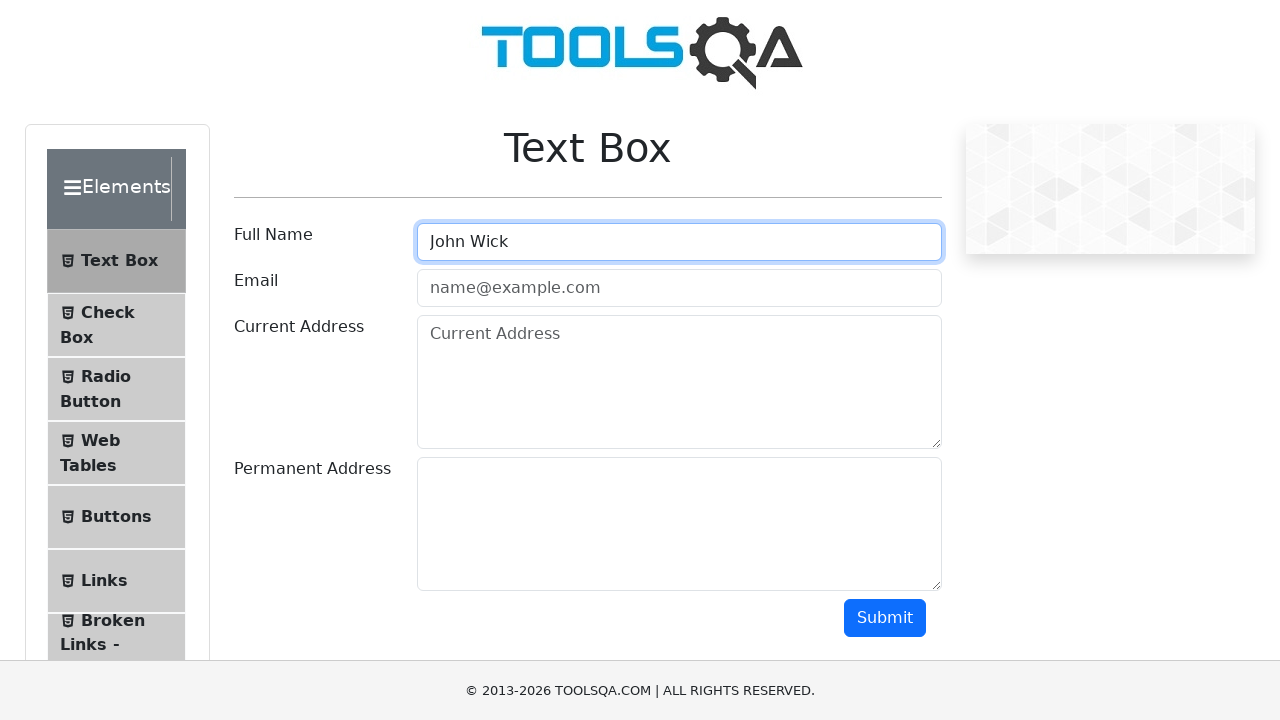

Verified the username field contains 'John Wick'
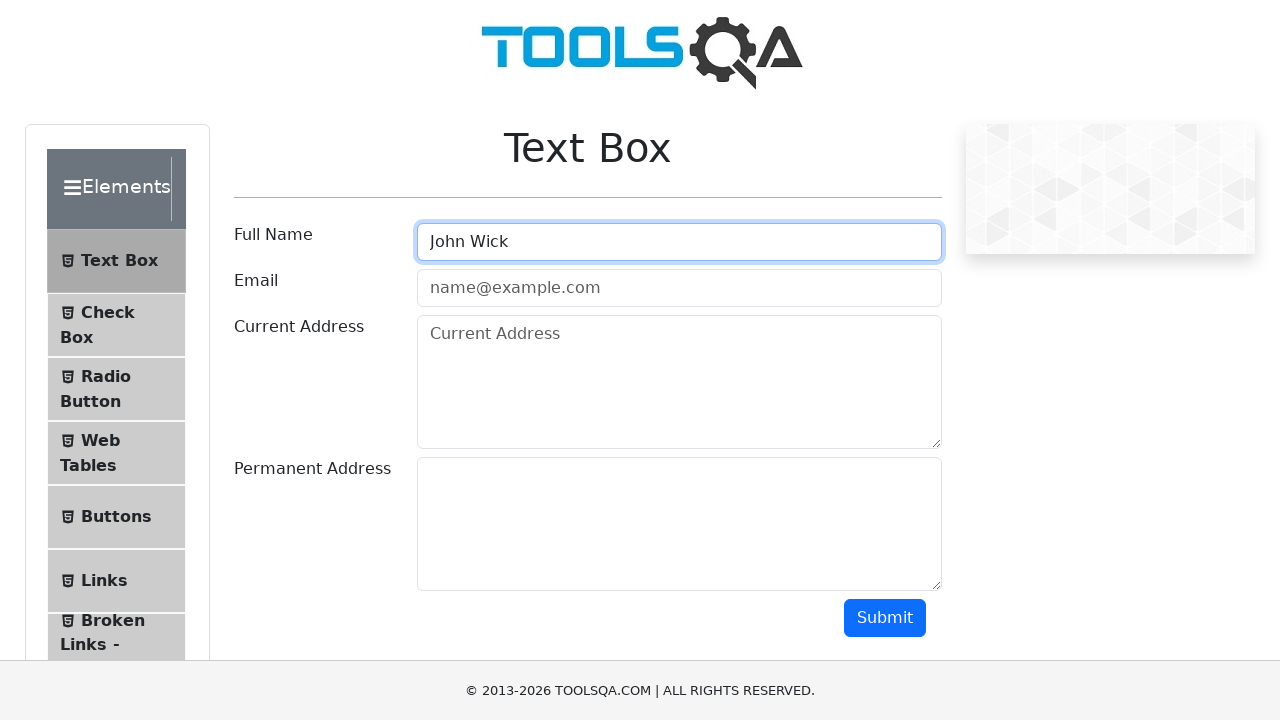

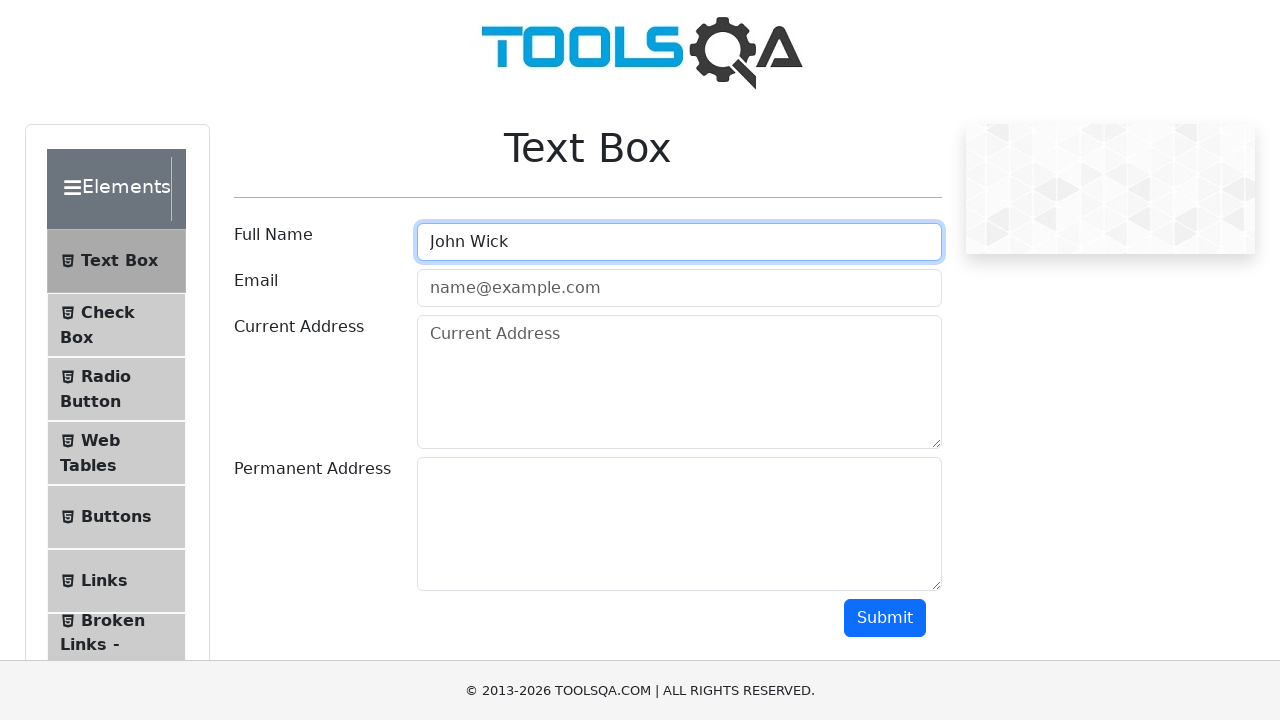